Navigates to the Skillbox website homepage and verifies the page loads successfully

Starting URL: https://skillbox.ru

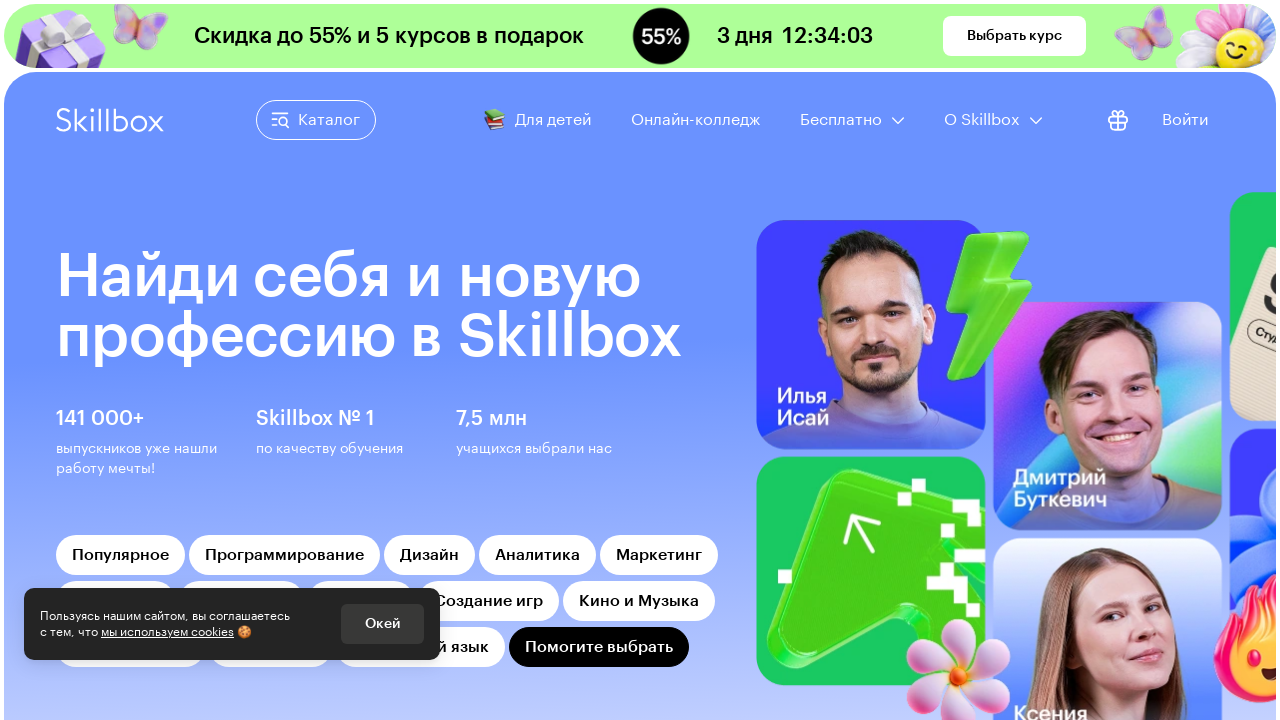

Skillbox homepage loaded successfully (domcontentloaded state)
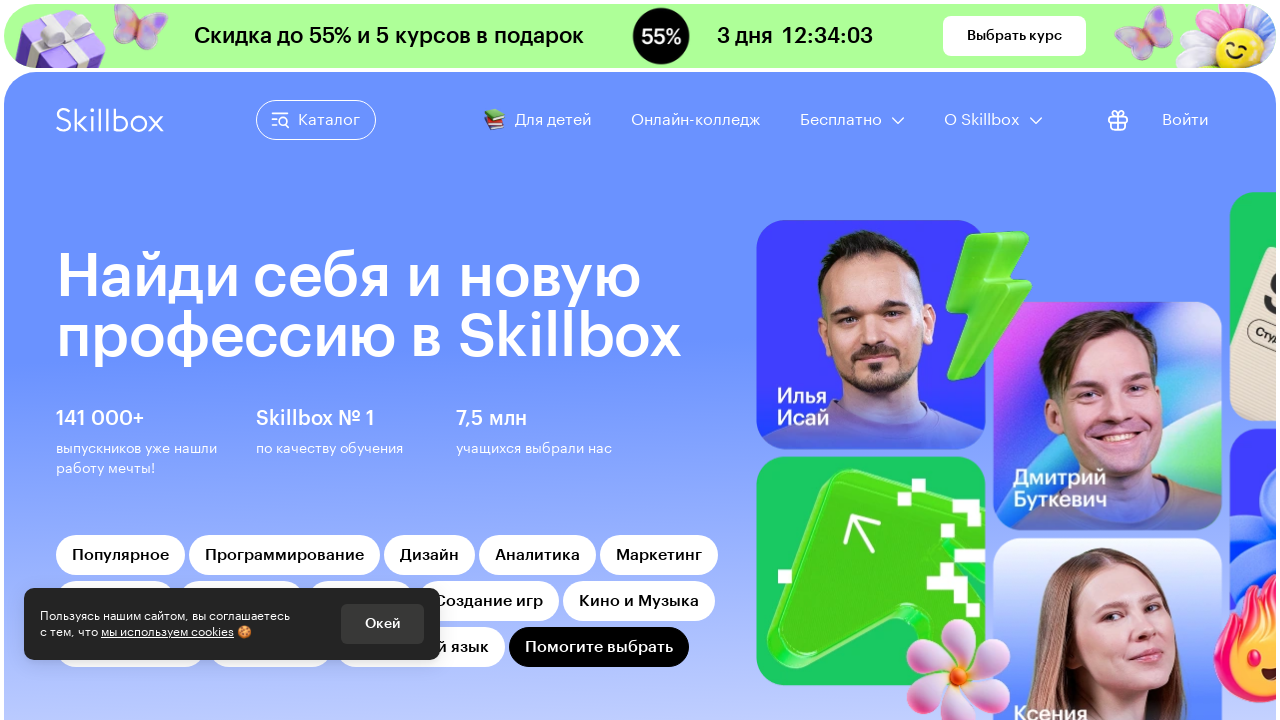

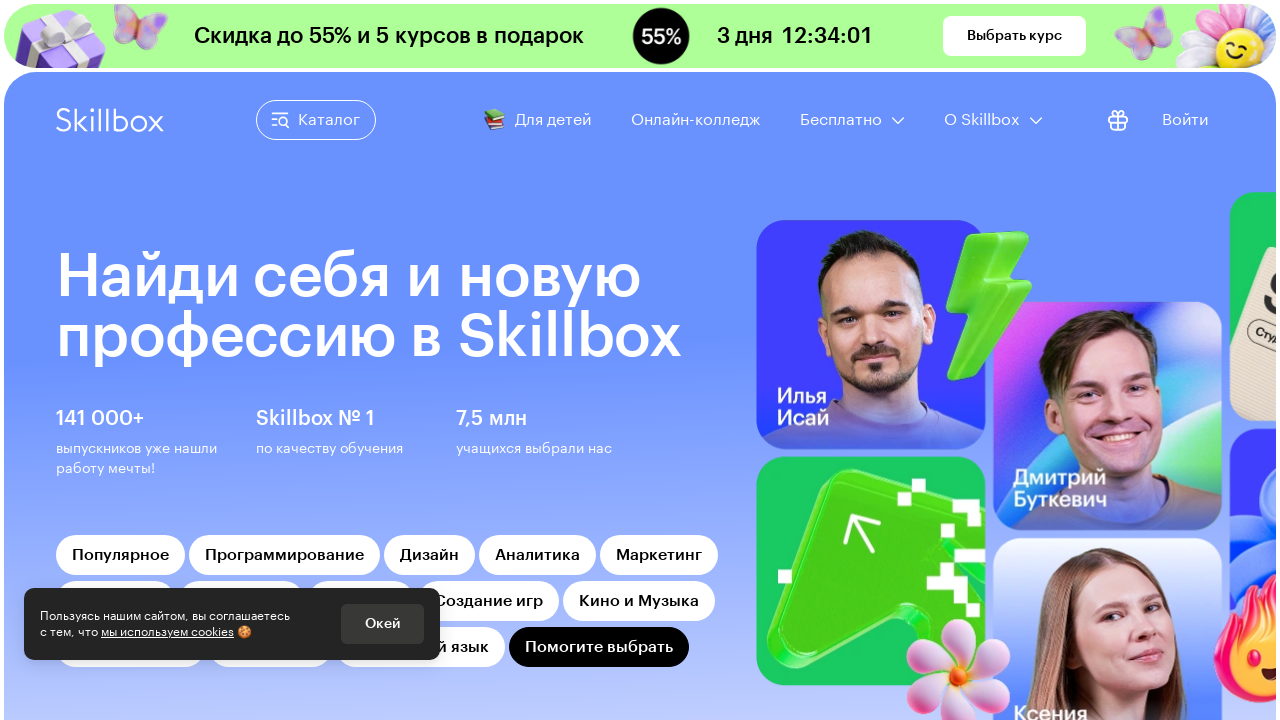